Tests toggling all items as completed and then uncompleted

Starting URL: https://demo.playwright.dev/todomvc

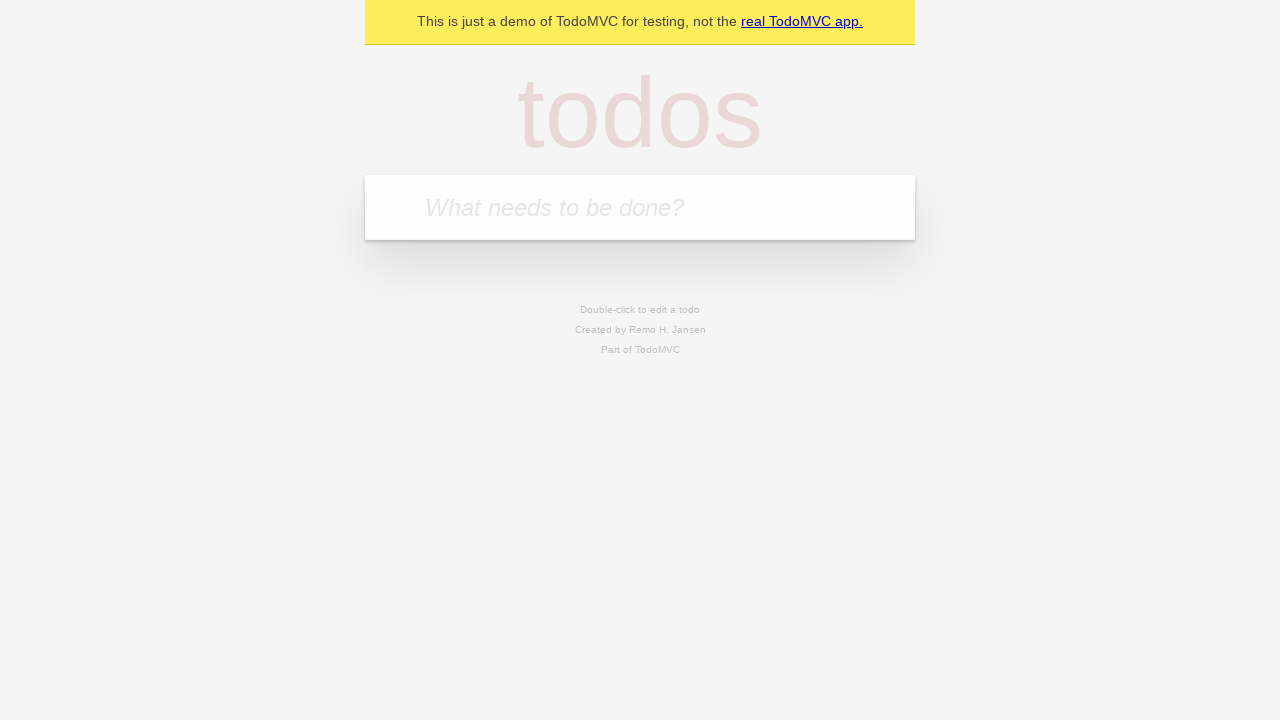

Filled todo input with 'buy some cheese' on internal:attr=[placeholder="What needs to be done?"i]
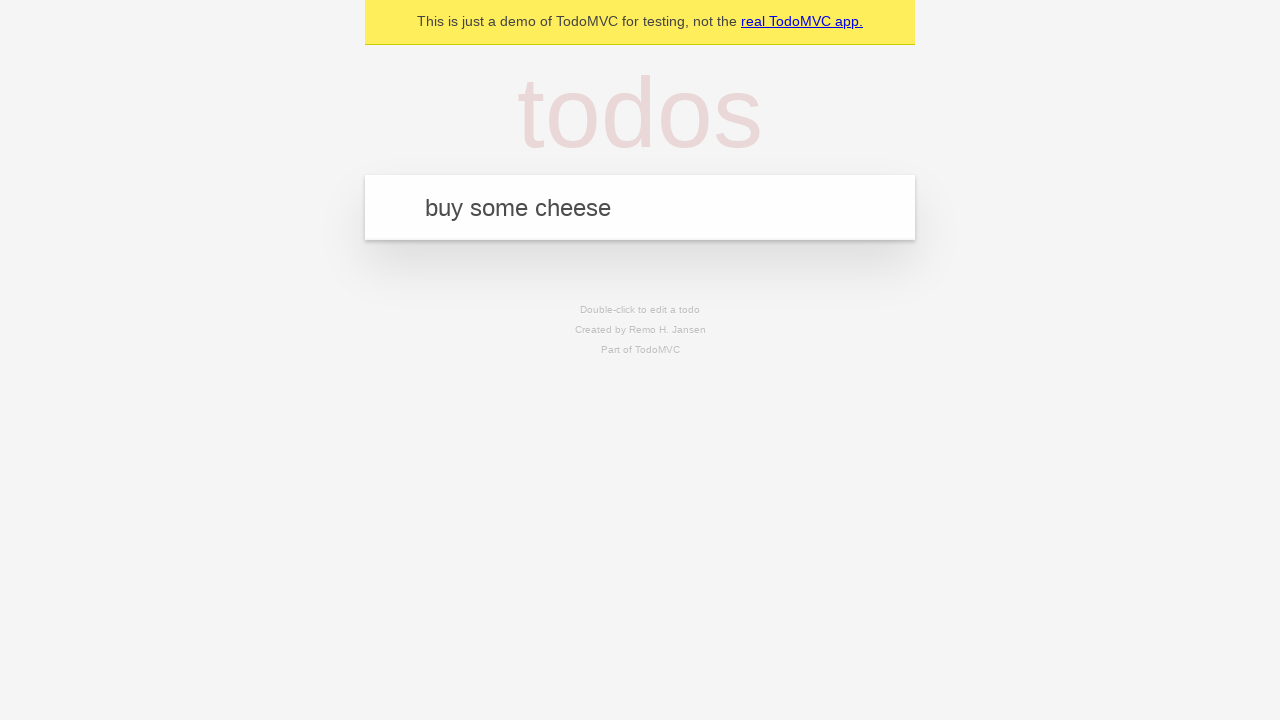

Pressed Enter to create todo 'buy some cheese' on internal:attr=[placeholder="What needs to be done?"i]
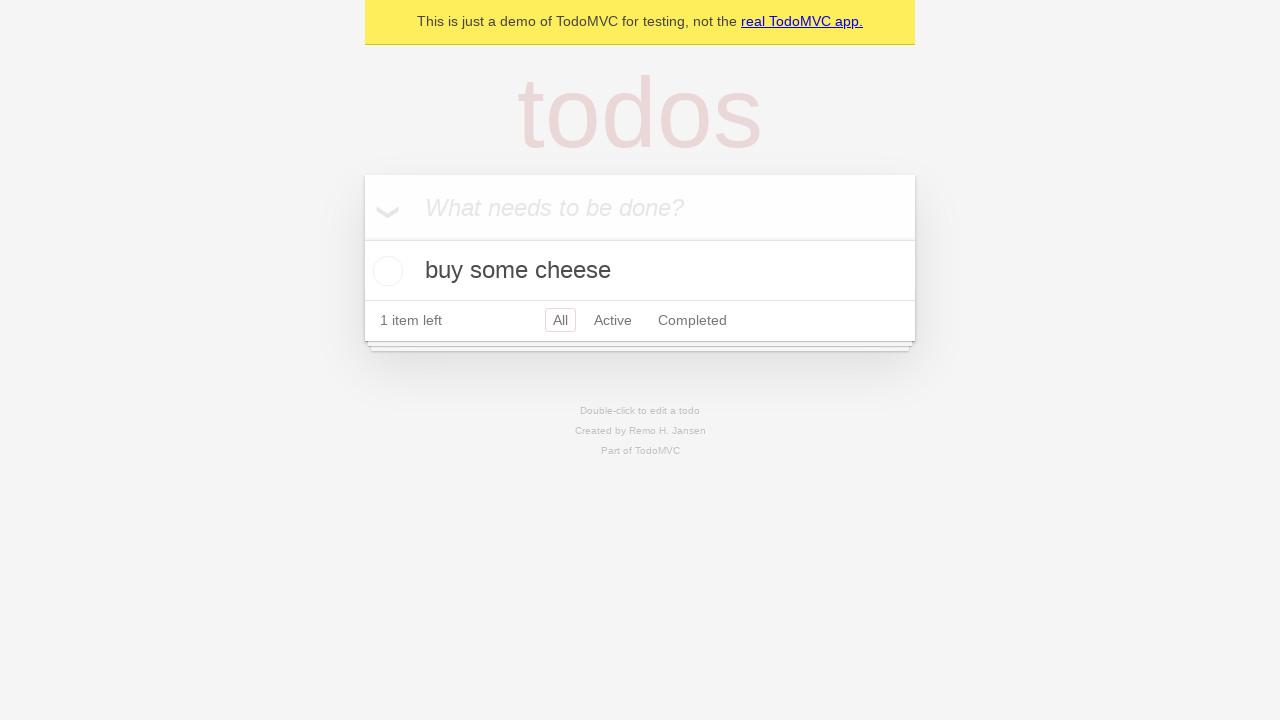

Filled todo input with 'feed the cat' on internal:attr=[placeholder="What needs to be done?"i]
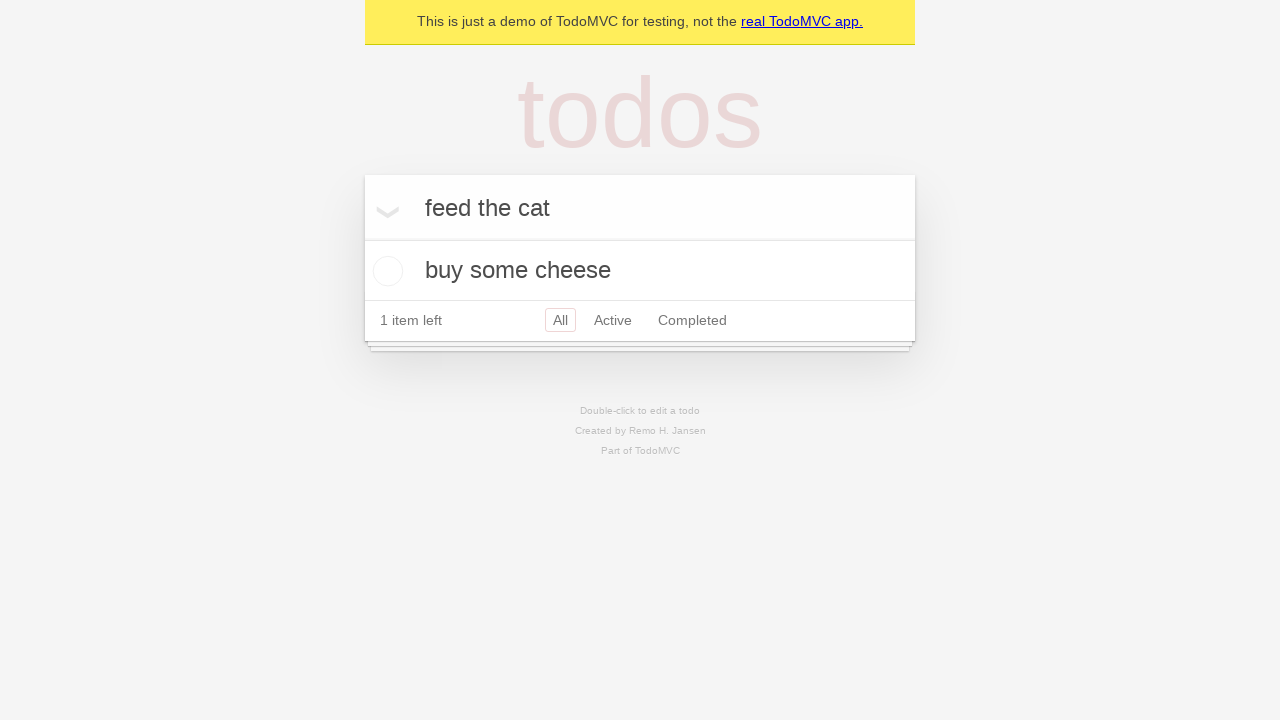

Pressed Enter to create todo 'feed the cat' on internal:attr=[placeholder="What needs to be done?"i]
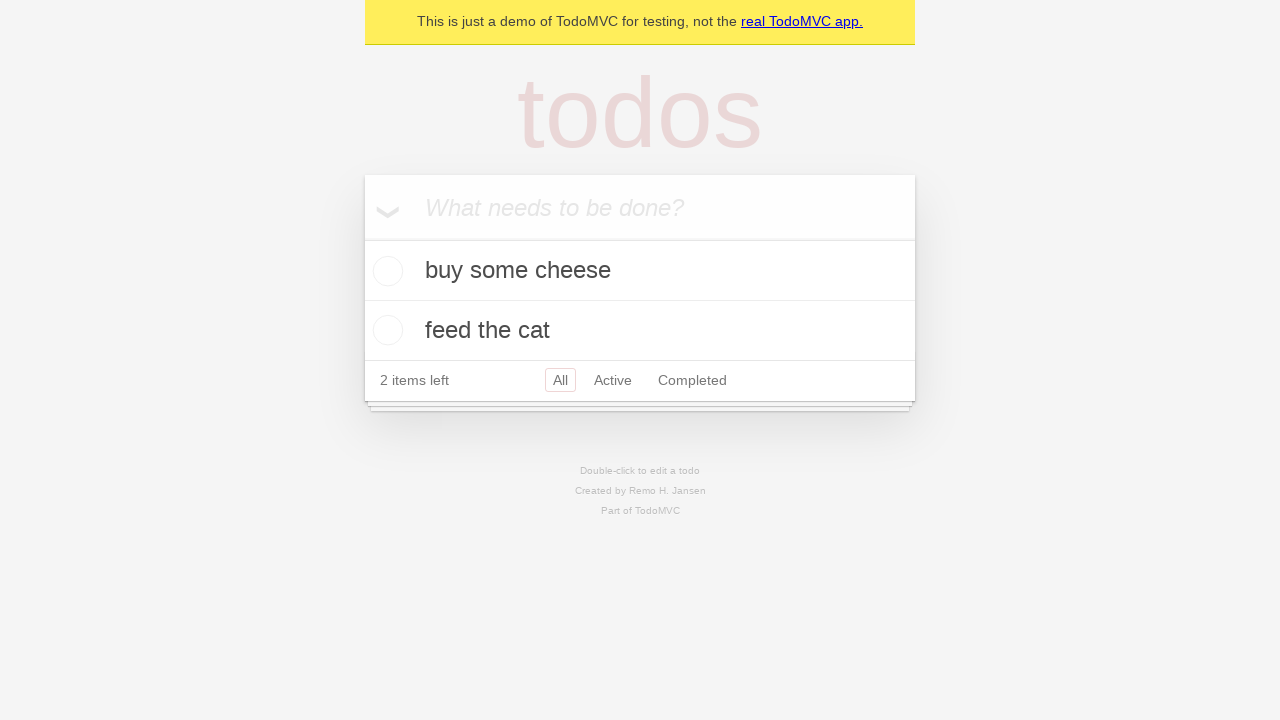

Filled todo input with 'book a doctors appointment' on internal:attr=[placeholder="What needs to be done?"i]
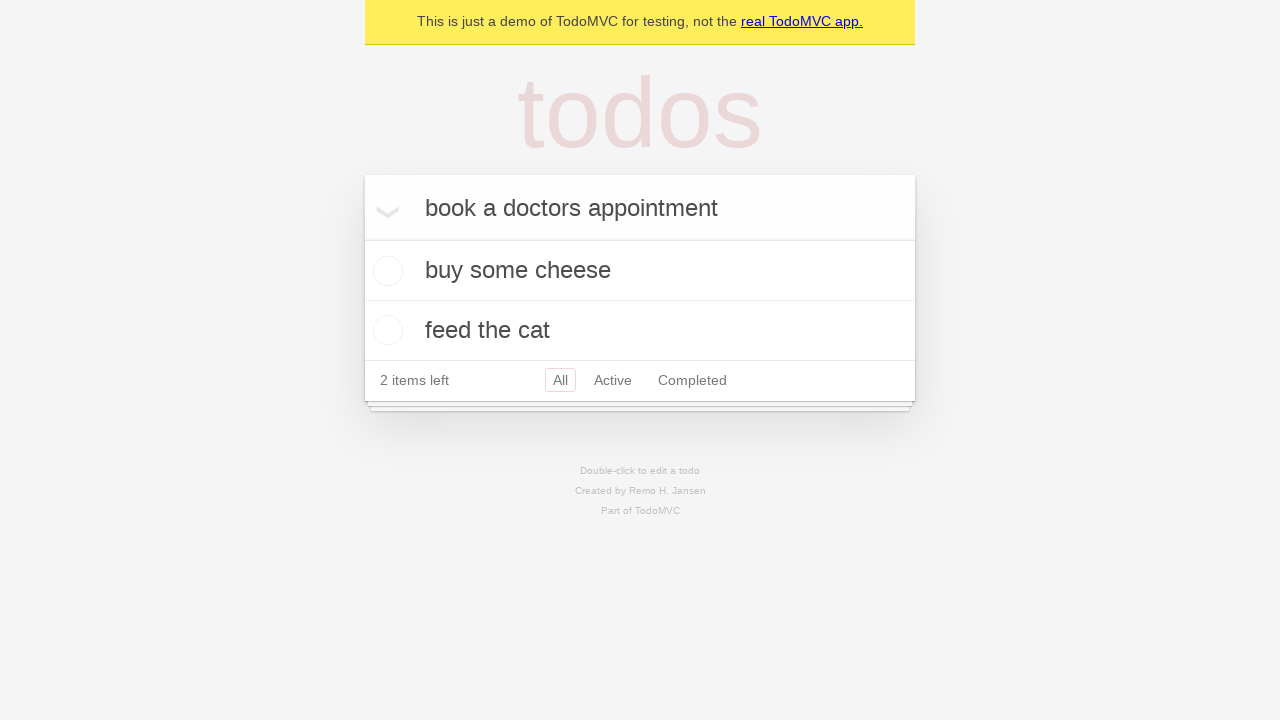

Pressed Enter to create todo 'book a doctors appointment' on internal:attr=[placeholder="What needs to be done?"i]
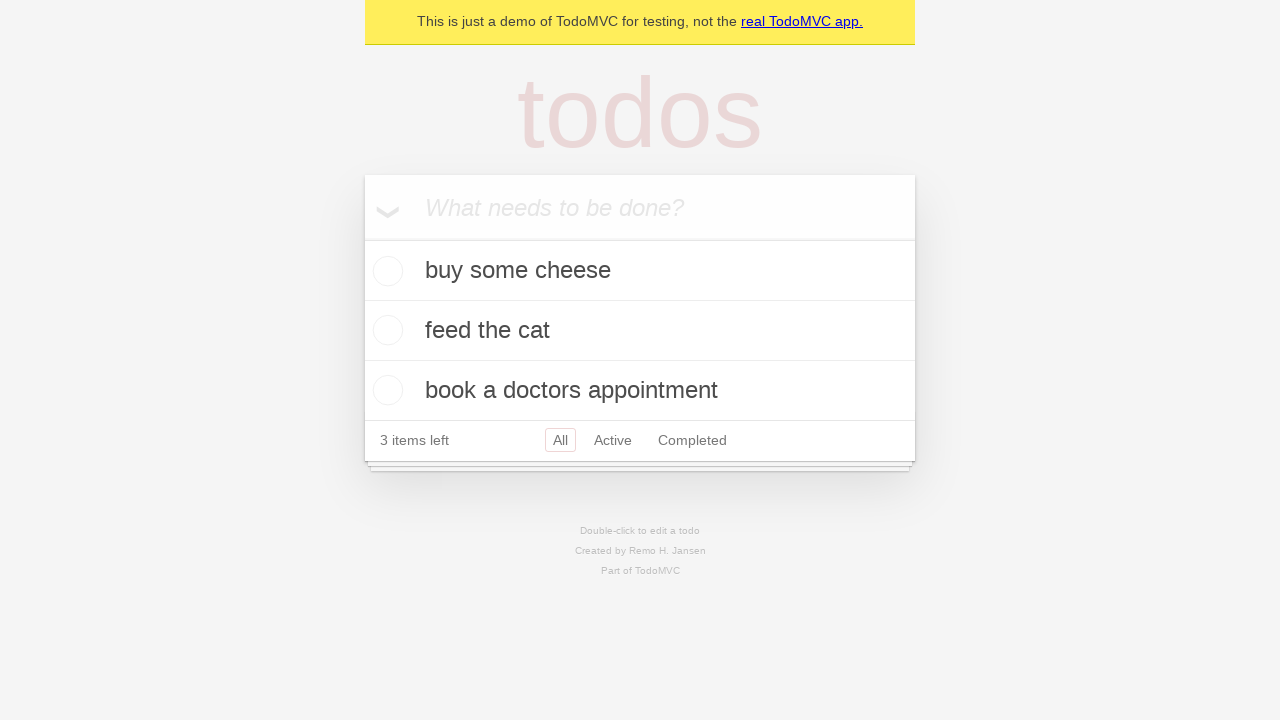

Waited for all todo items to be created
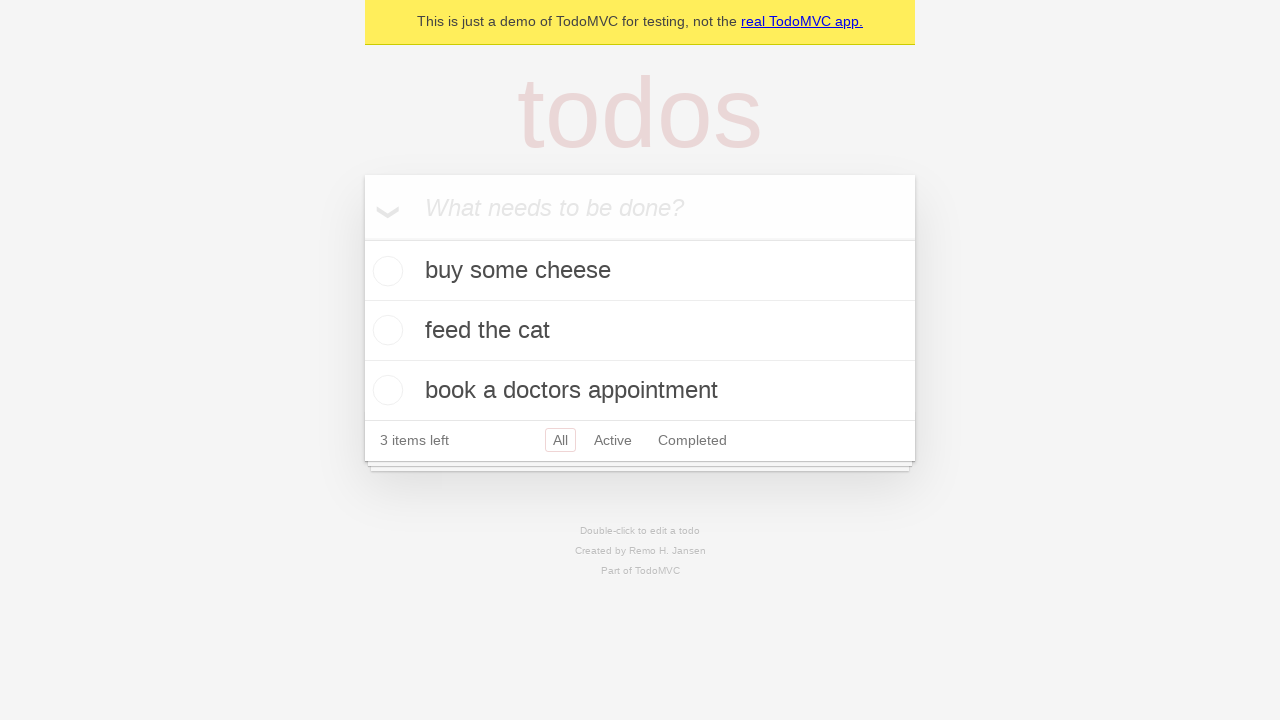

Located 'Mark all as complete' toggle button
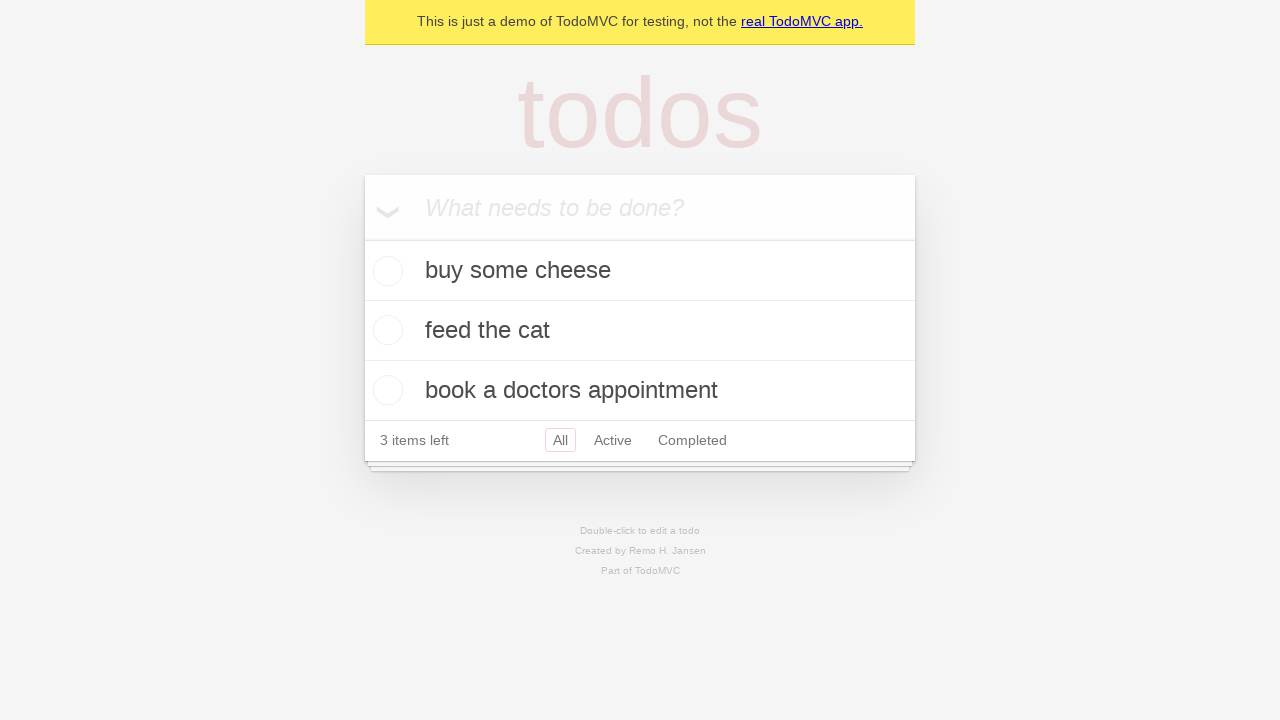

Checked 'Mark all as complete' to toggle all items as completed at (362, 238) on internal:label="Mark all as complete"i
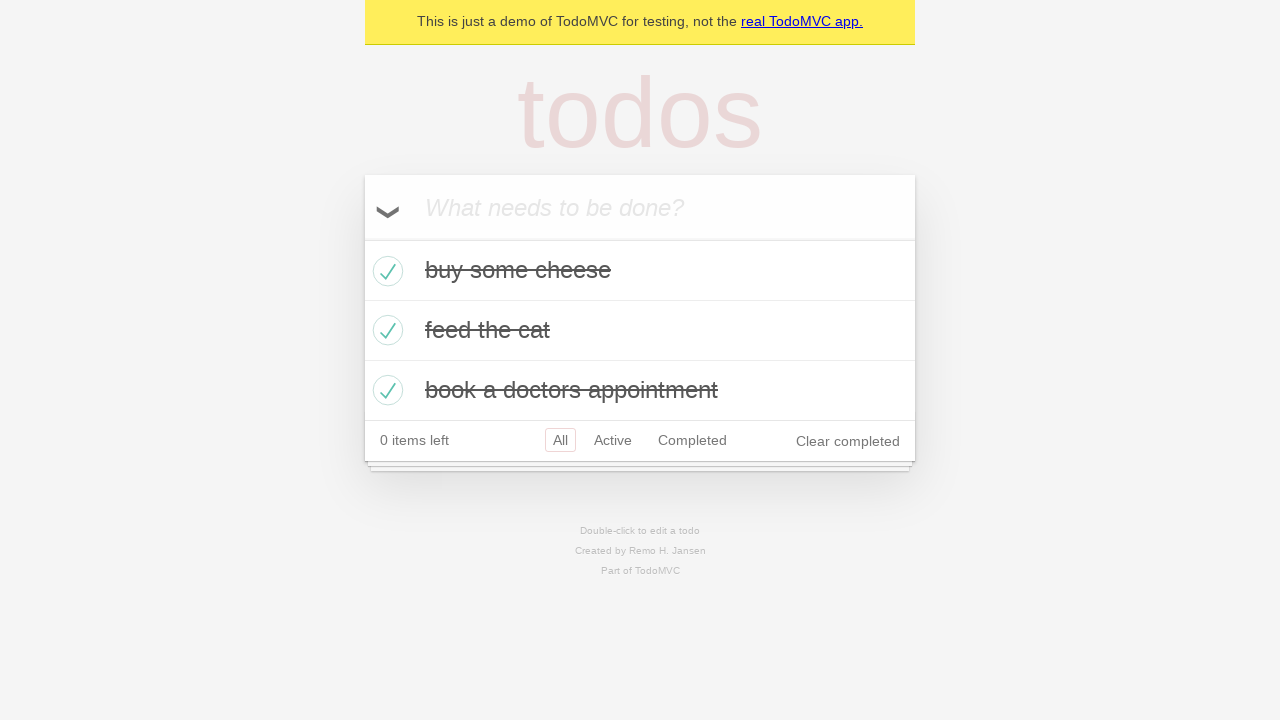

Unchecked 'Mark all as complete' to toggle all items back to uncompleted at (362, 238) on internal:label="Mark all as complete"i
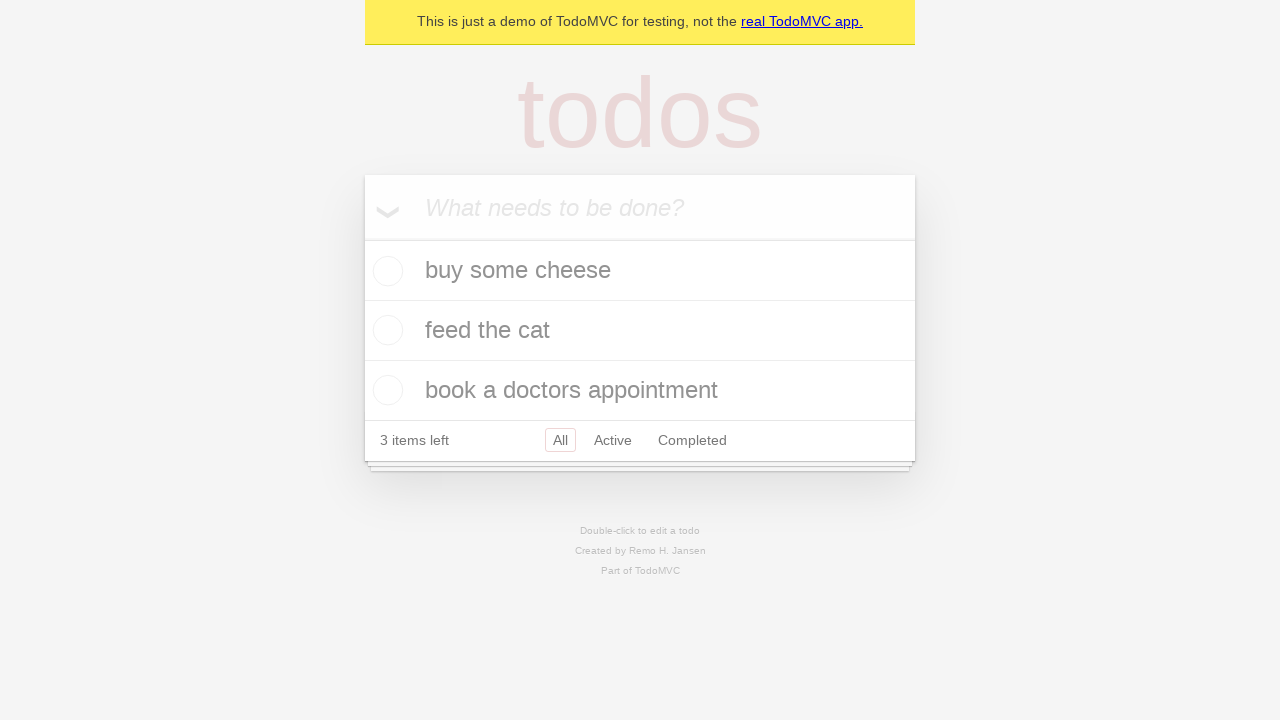

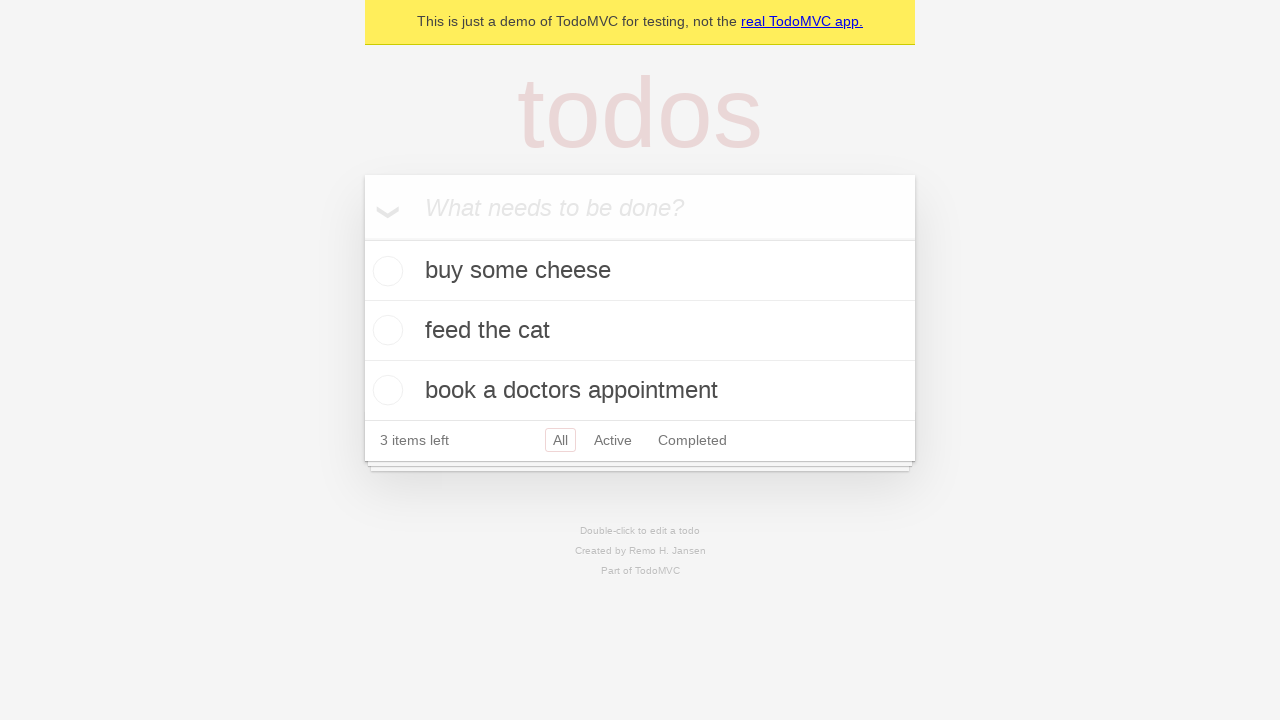